Adds specific items to cart on an e-commerce site, proceeds to checkout, and applies a promo code

Starting URL: https://rahulshettyacademy.com/seleniumPractise/#/

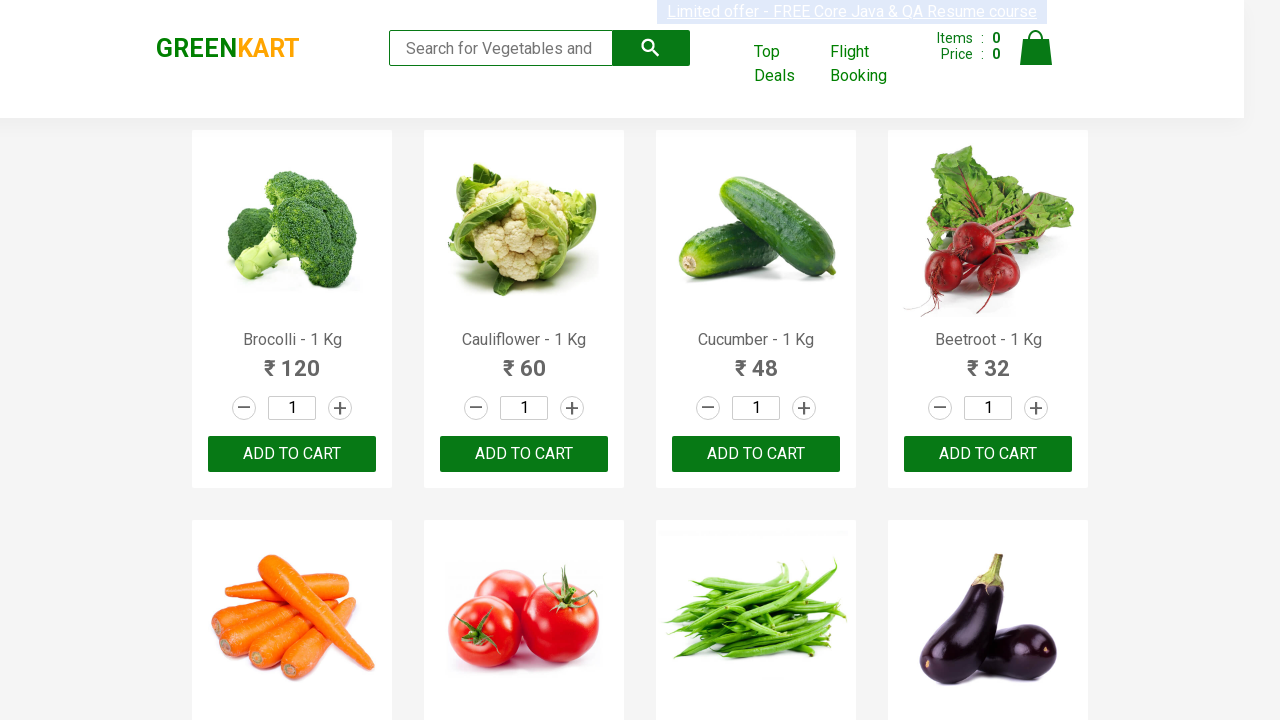

Waited for product names to load on the page
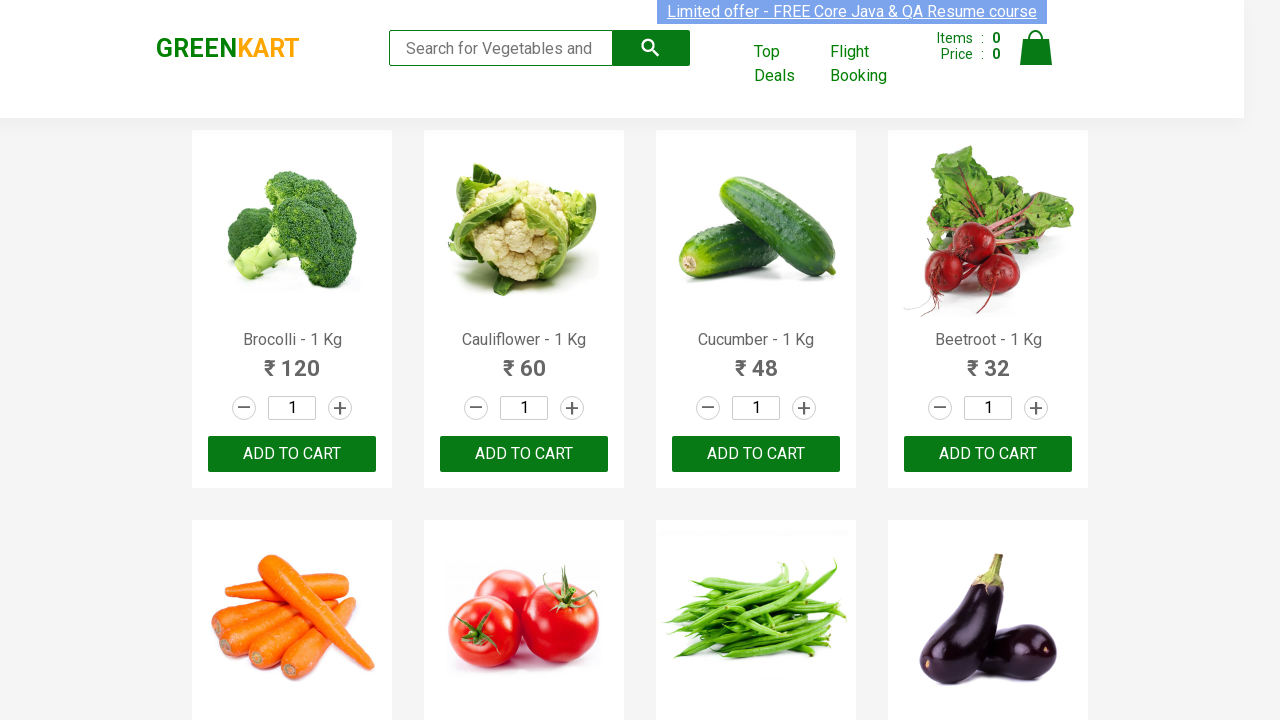

Retrieved all product names from the page
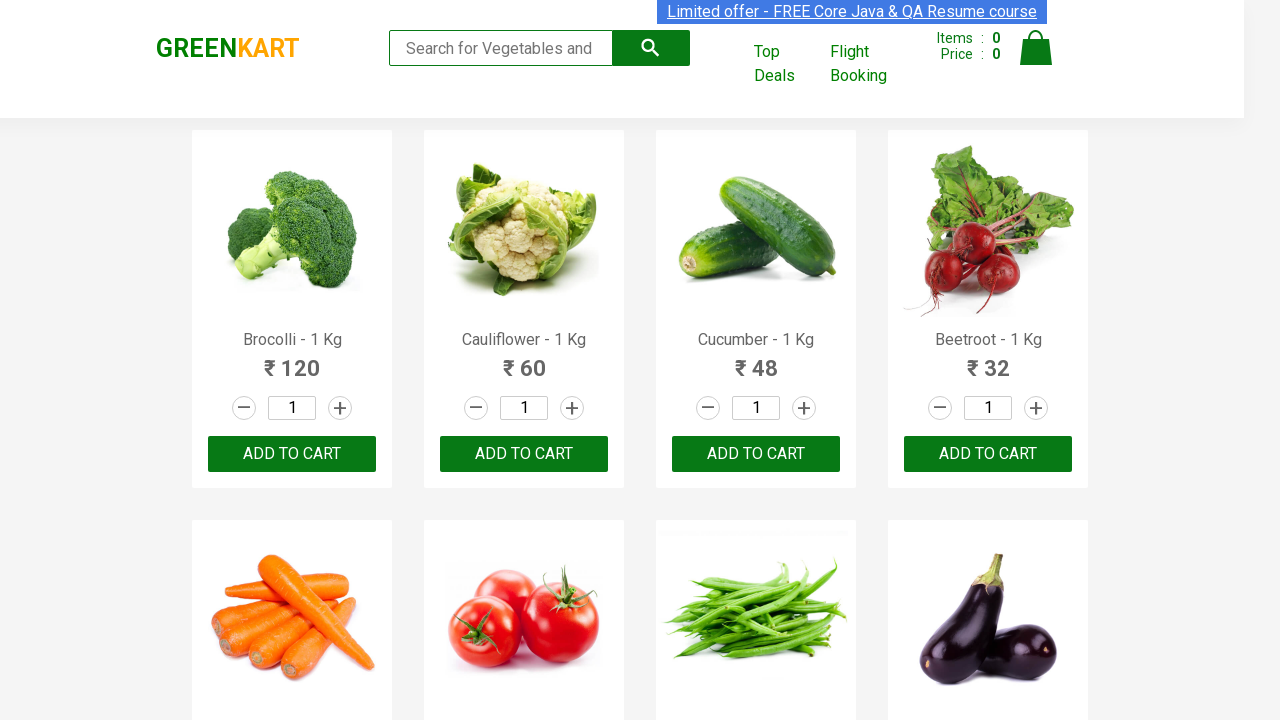

Retrieved all 'Add to Cart' buttons
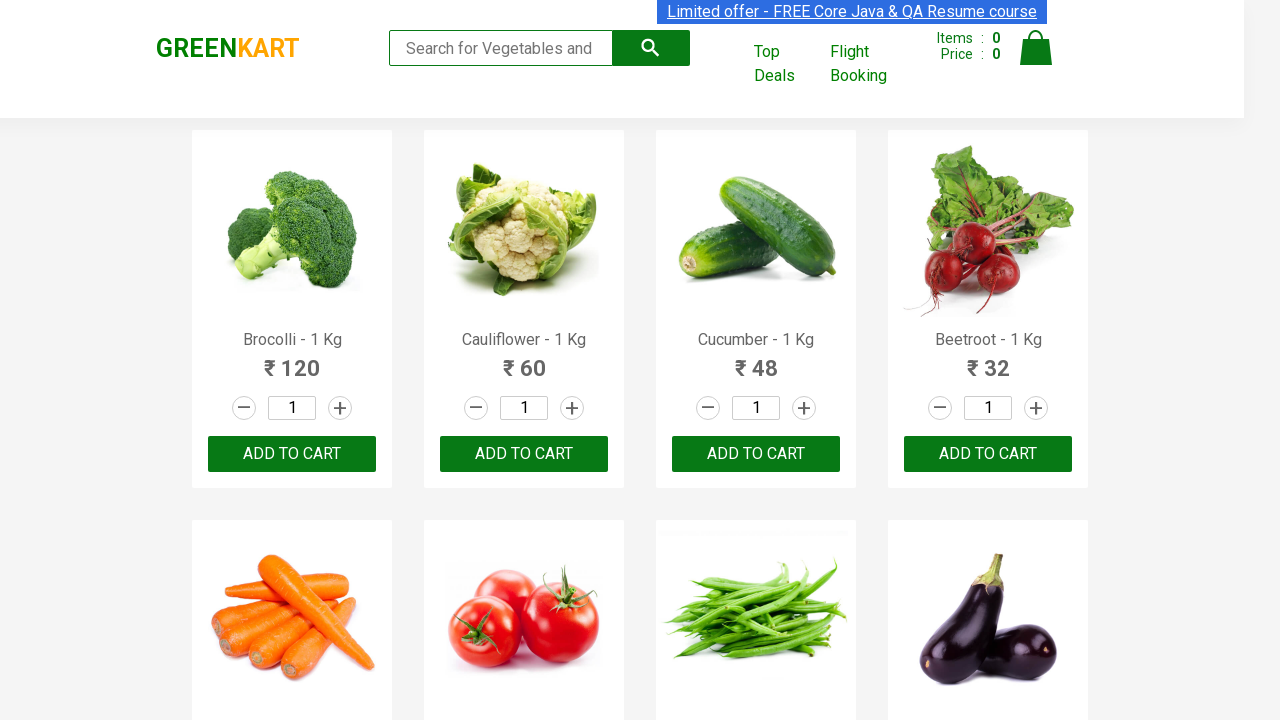

Added Cauliflower to cart at (524, 454) on div.product-action button >> nth=1
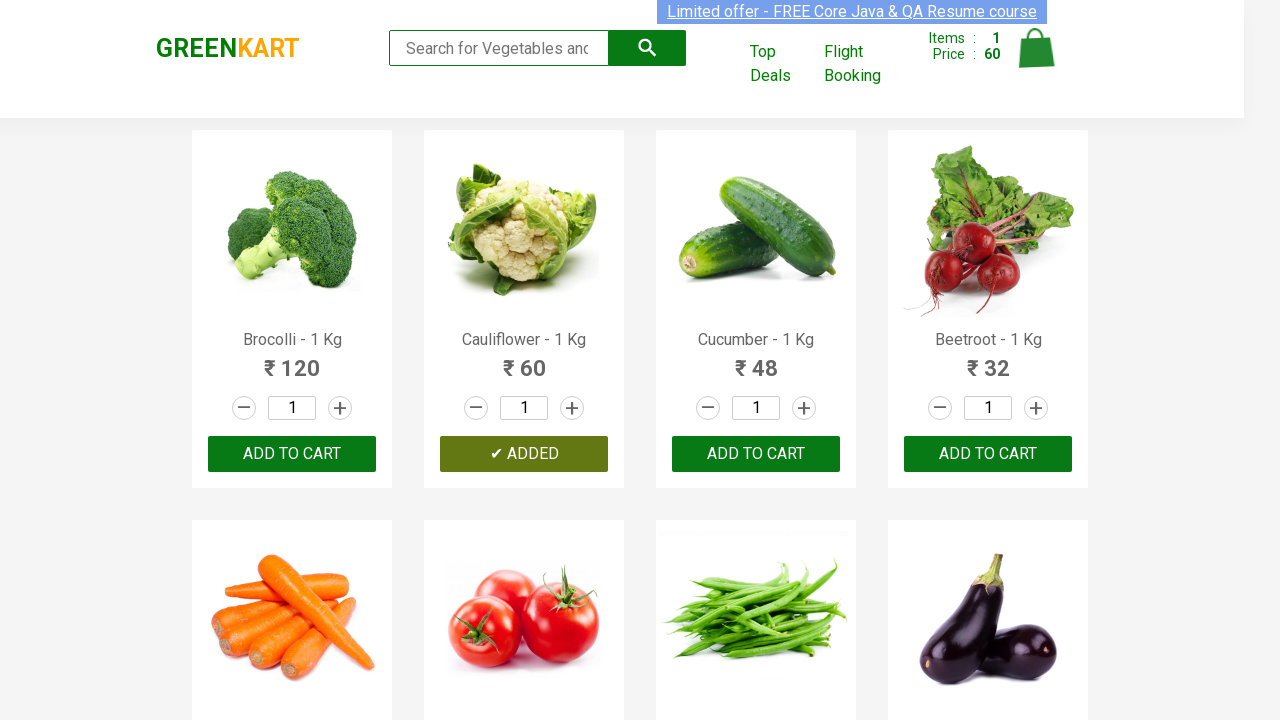

Added Tomato to cart at (524, 360) on div.product-action button >> nth=5
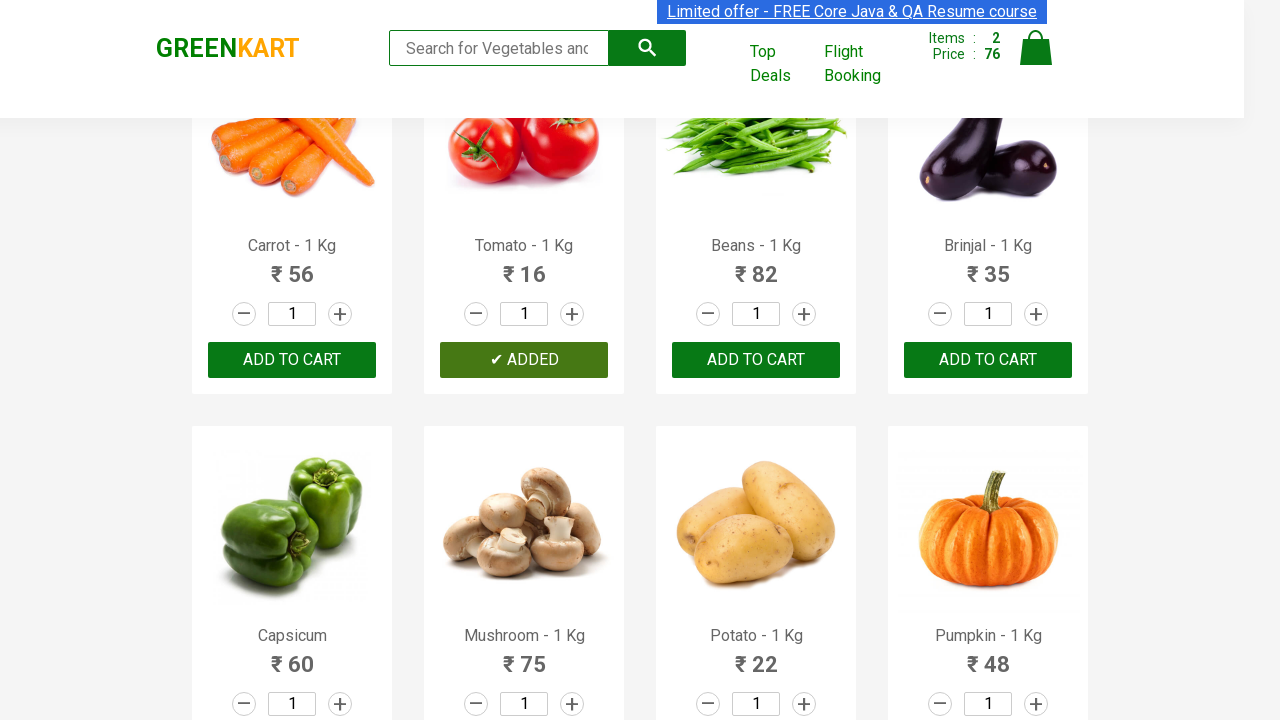

Added Banana to cart at (988, 360) on div.product-action button >> nth=15
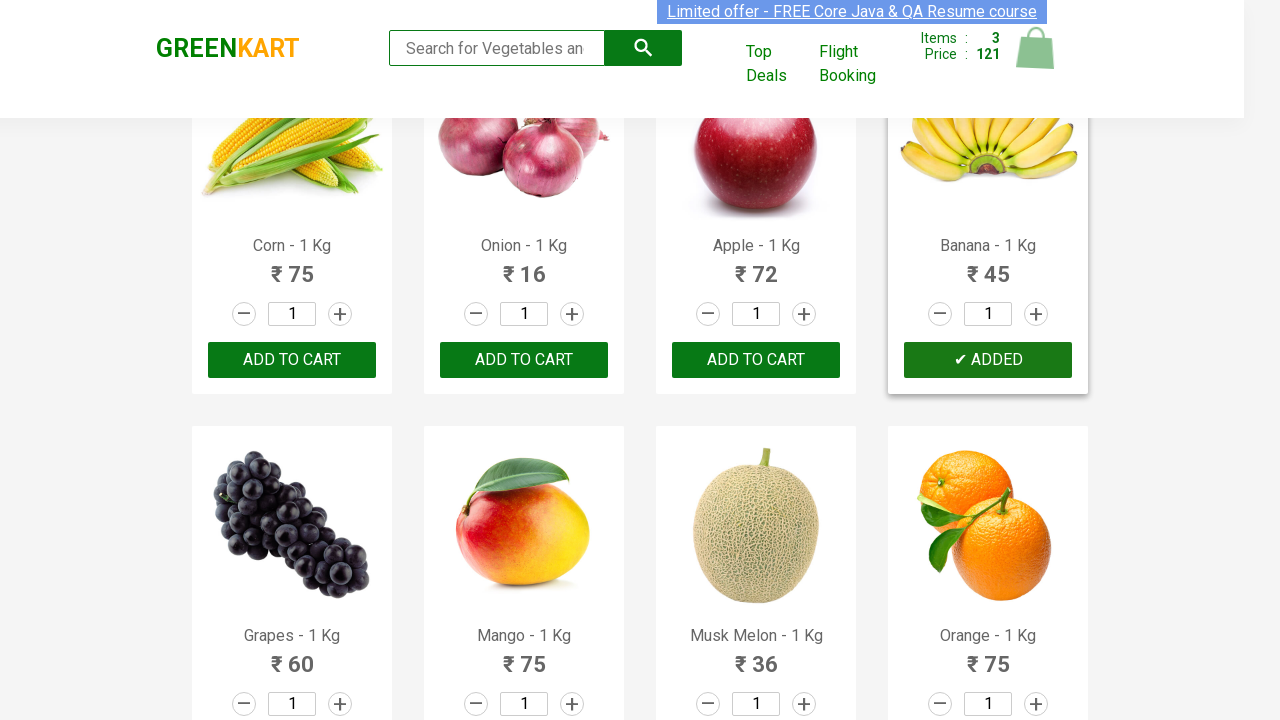

Clicked on cart icon to view cart at (1036, 48) on img[alt='Cart']
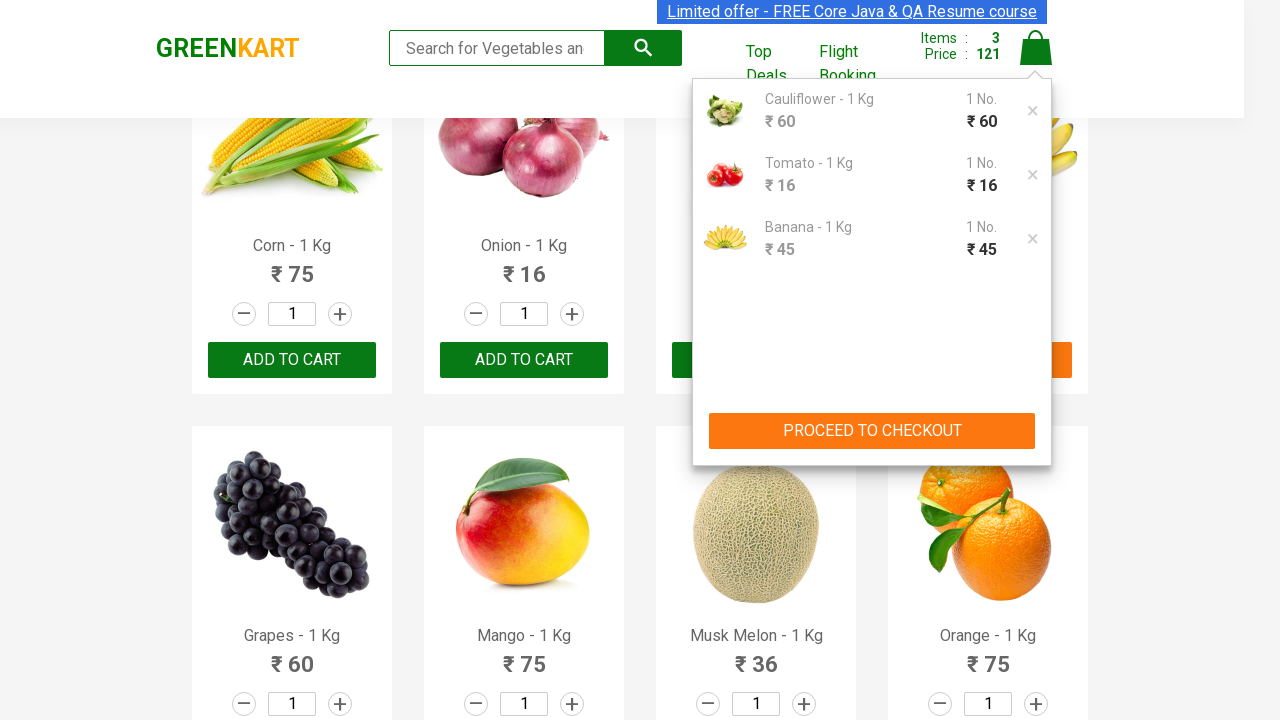

Clicked 'PROCEED TO CHECKOUT' button at (872, 431) on button:has-text('PROCEED TO CHECKOUT')
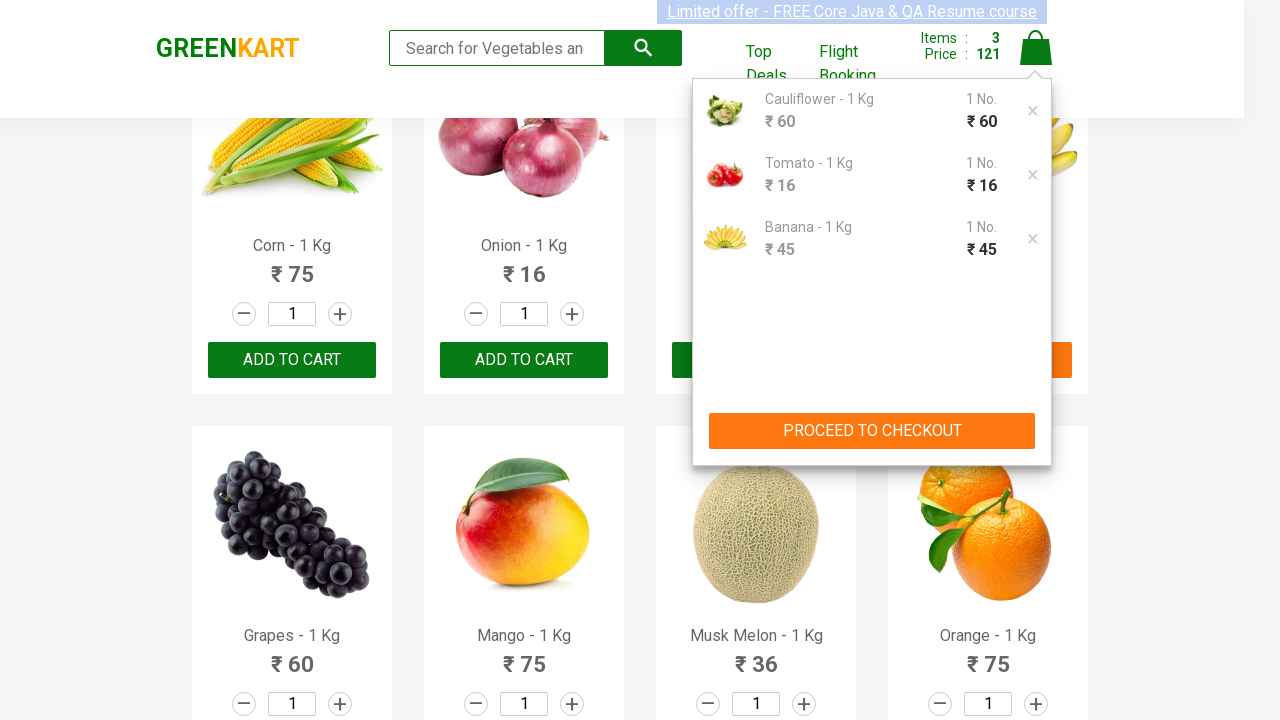

Entered promo code 'rahulshettyacademy' in the promo code field on input.promoCode
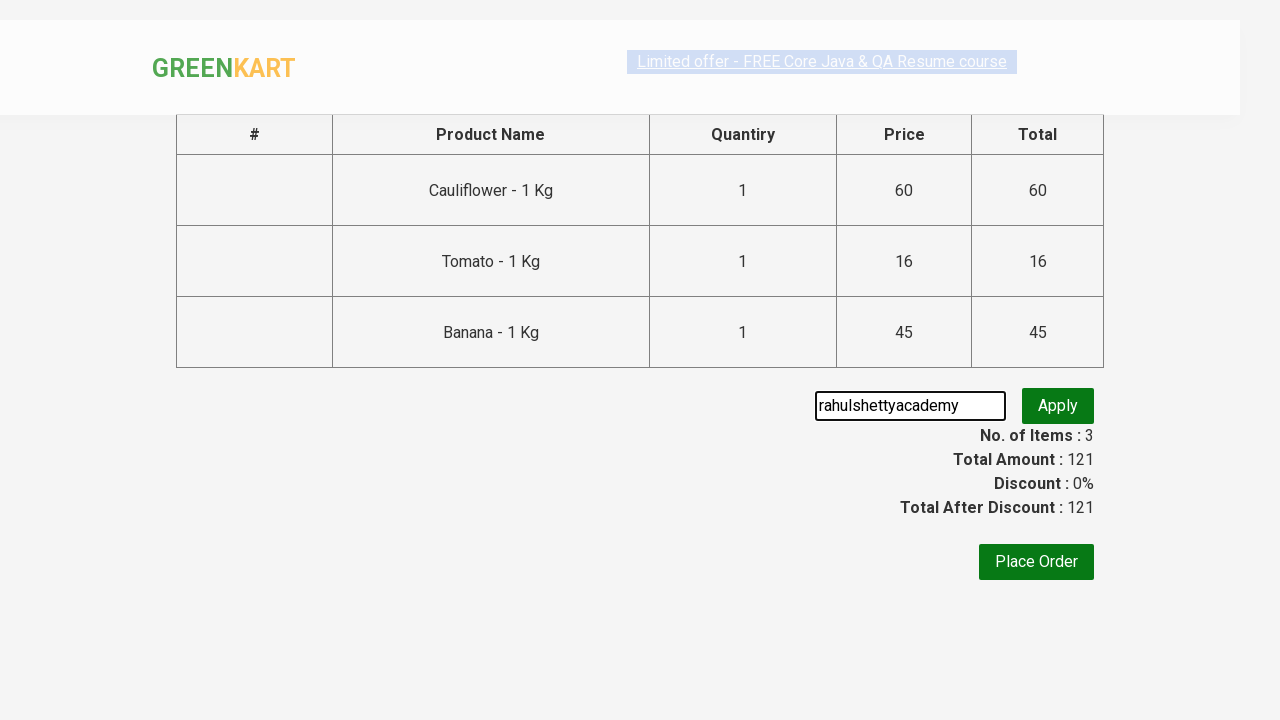

Clicked button to apply promo code at (1058, 406) on button.promoBtn
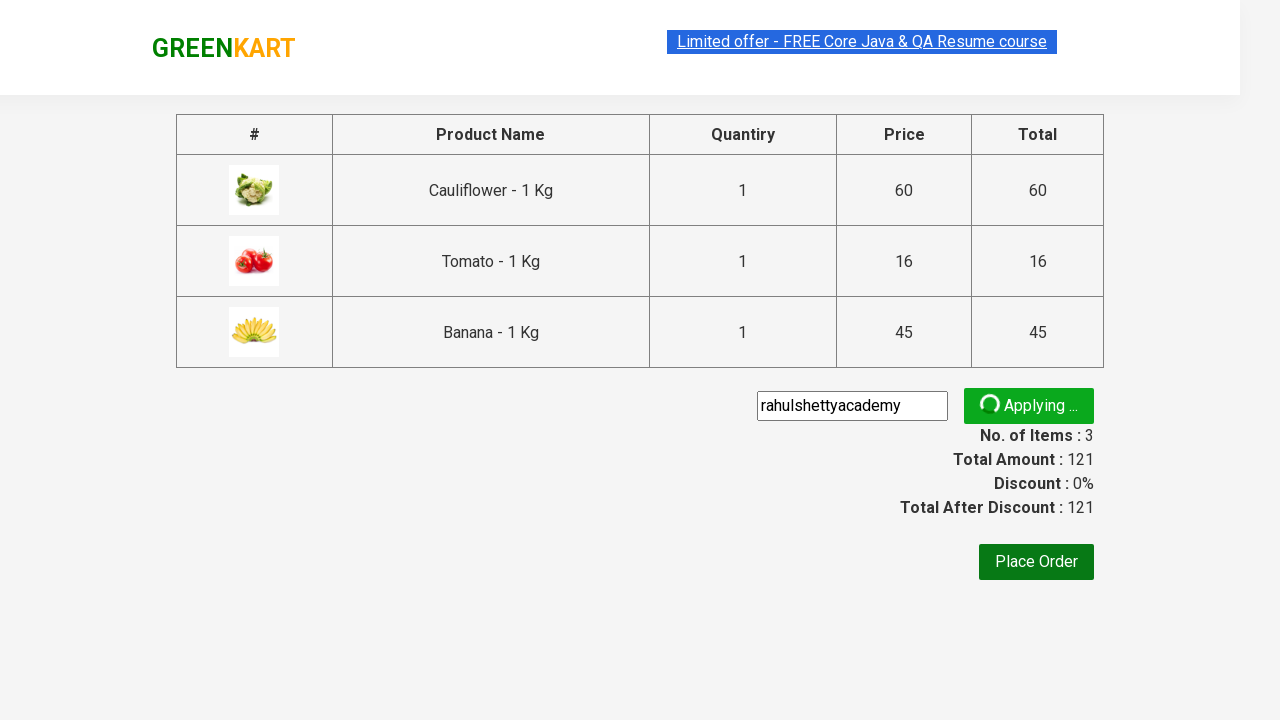

Promo code validation message appeared
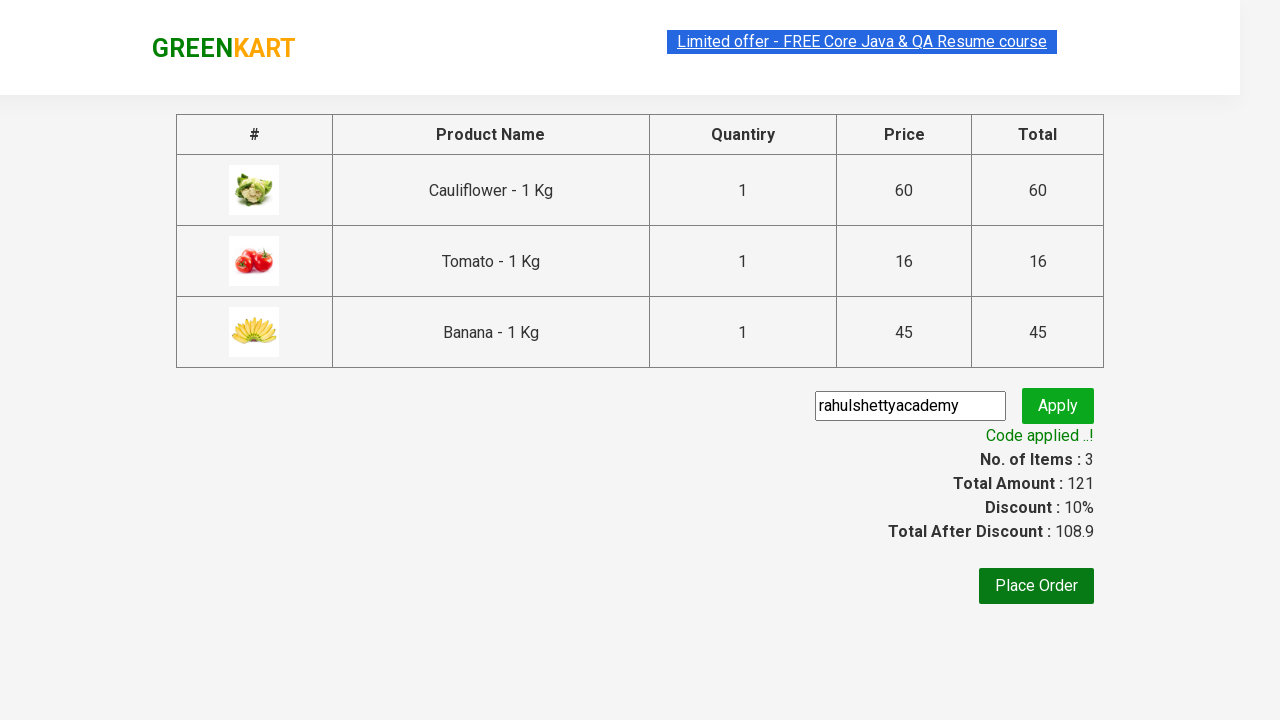

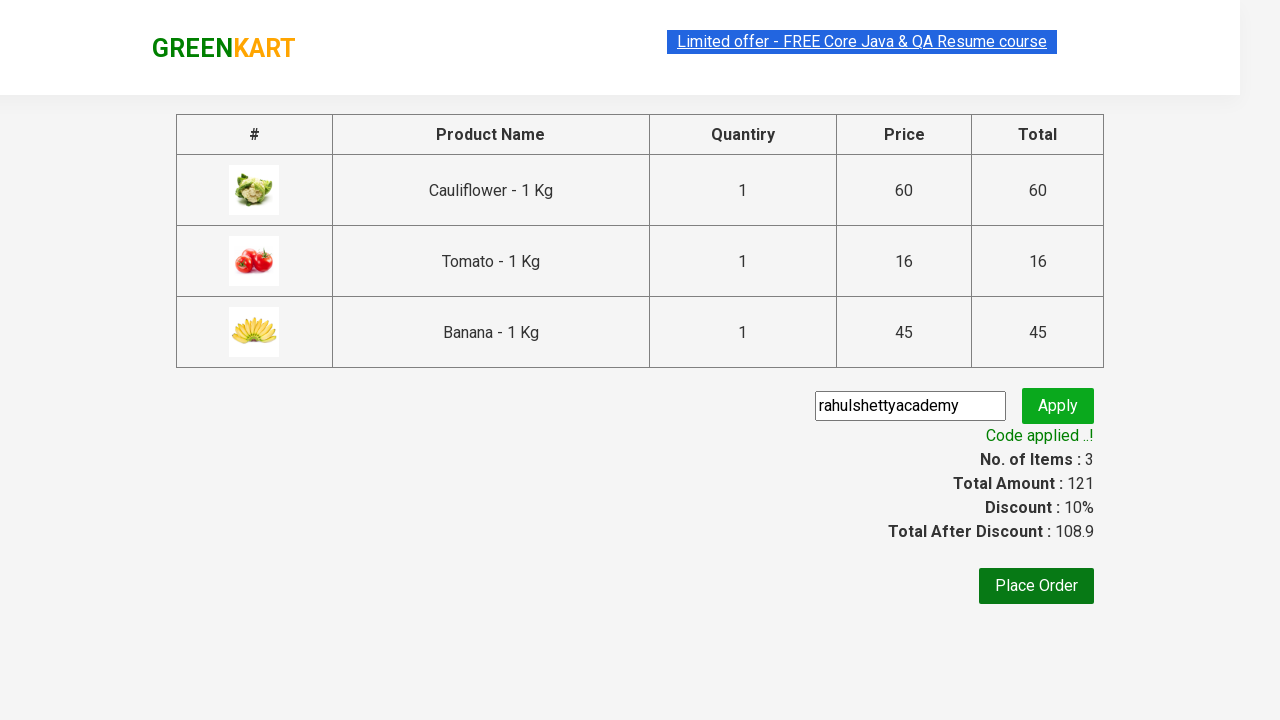